Tests double-click functionality by double-clicking a button and verifying the resulting text change

Starting URL: https://automationfc.github.io/basic-form/index.html

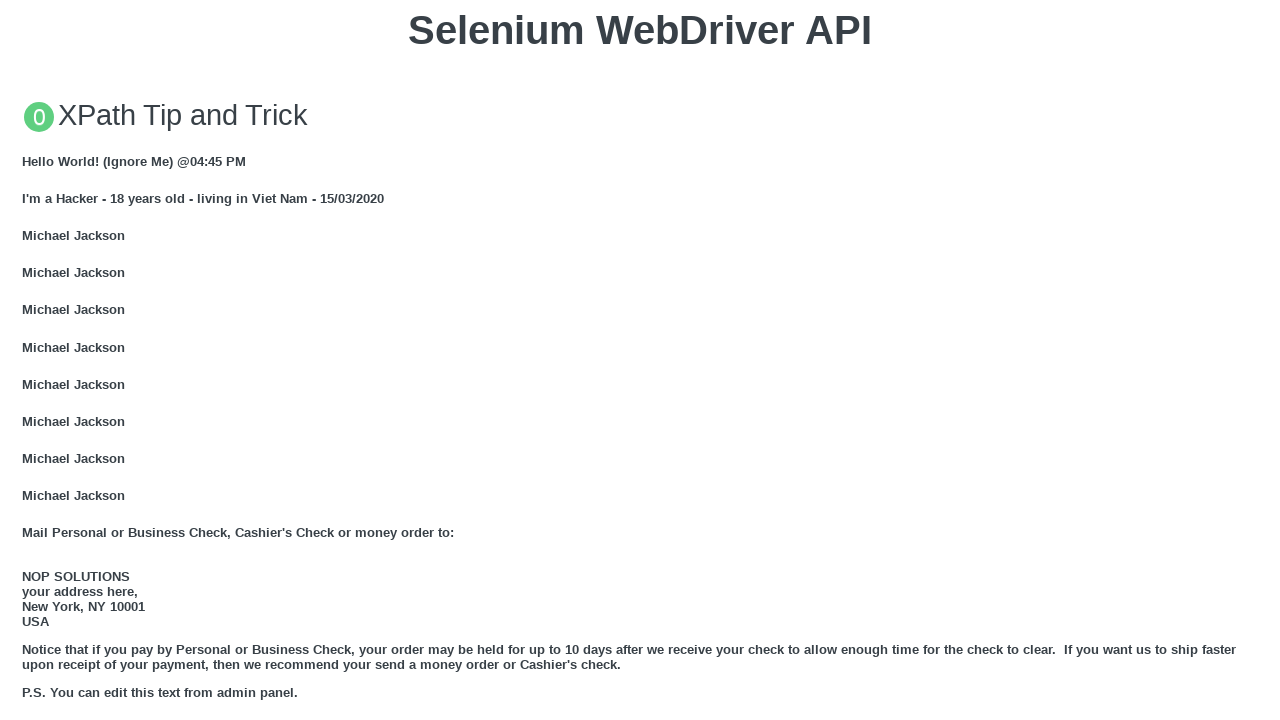

Navigated to basic form page
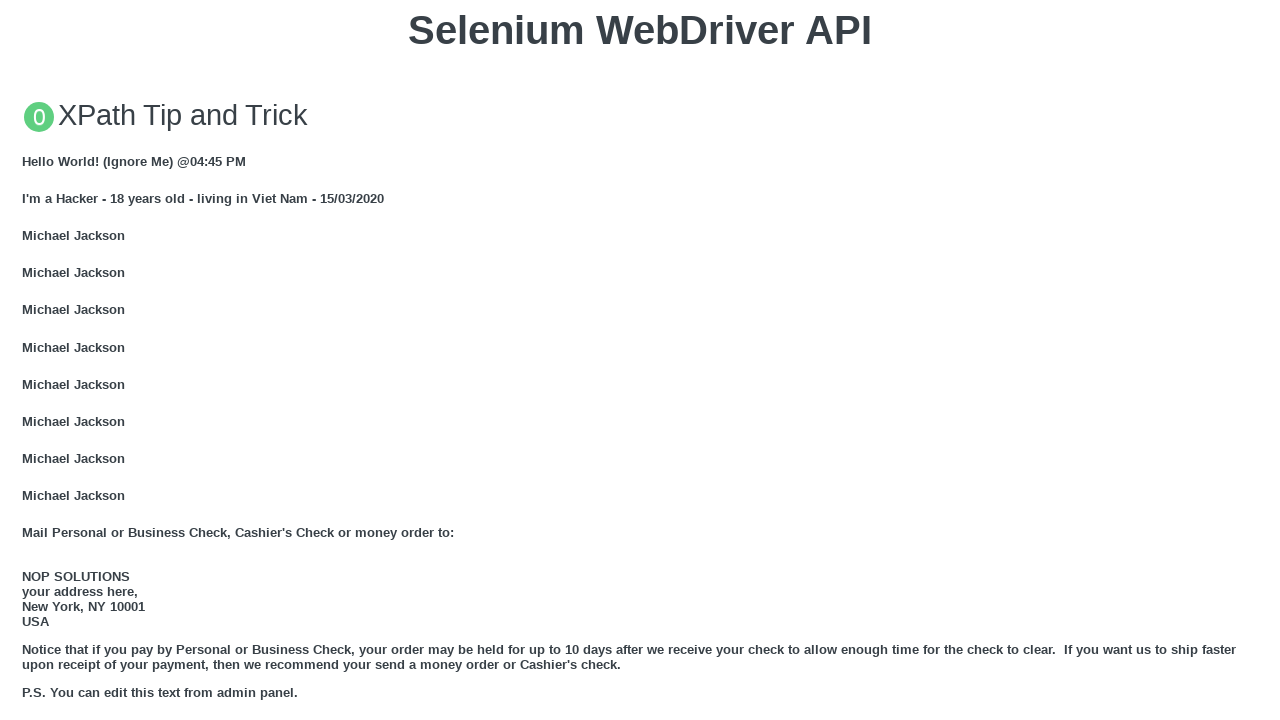

Double-clicked the 'Double click me' button at (640, 361) on xpath=//button[text()='Double click me']
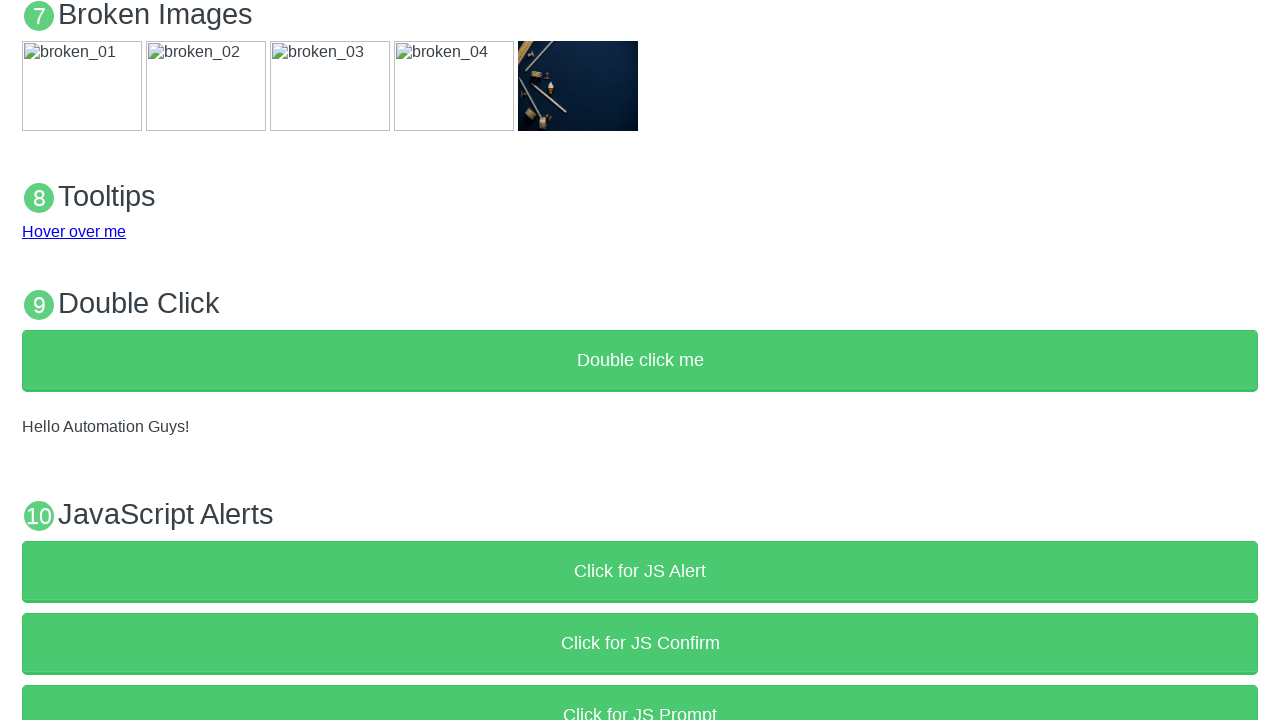

Retrieved text from demo paragraph element
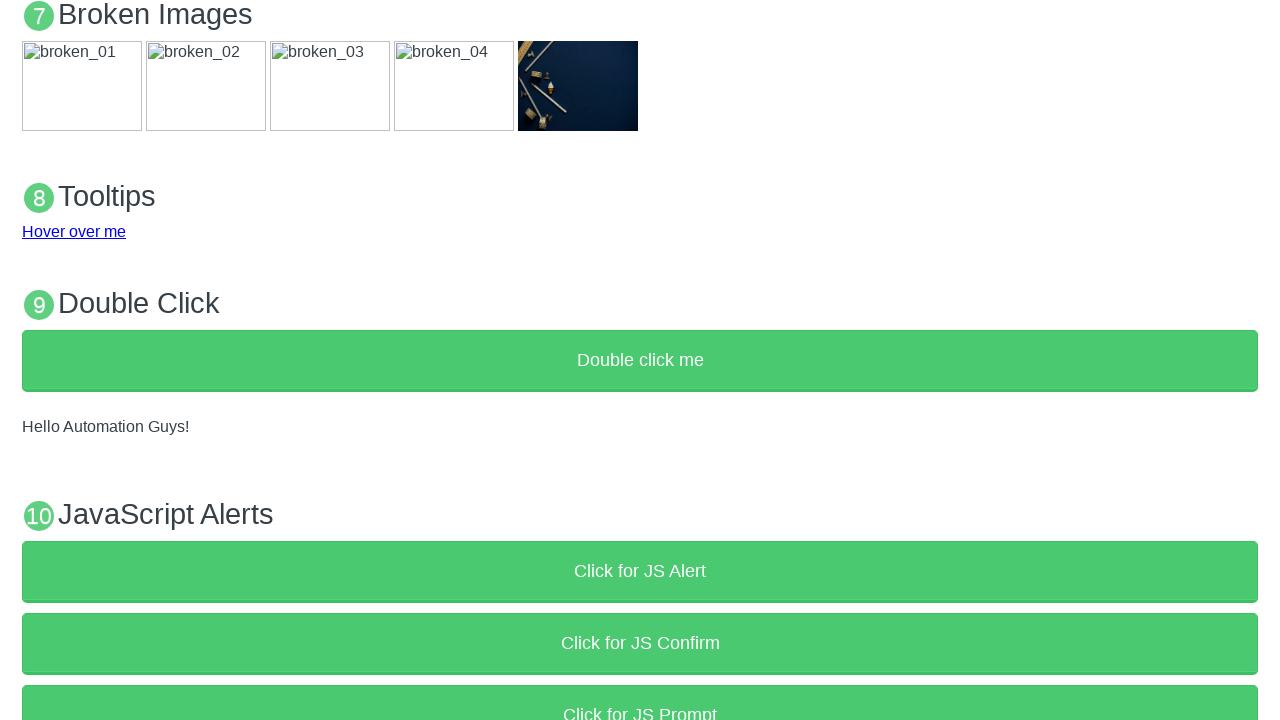

Verified that demo text equals 'Hello Automation Guys!' after double-click
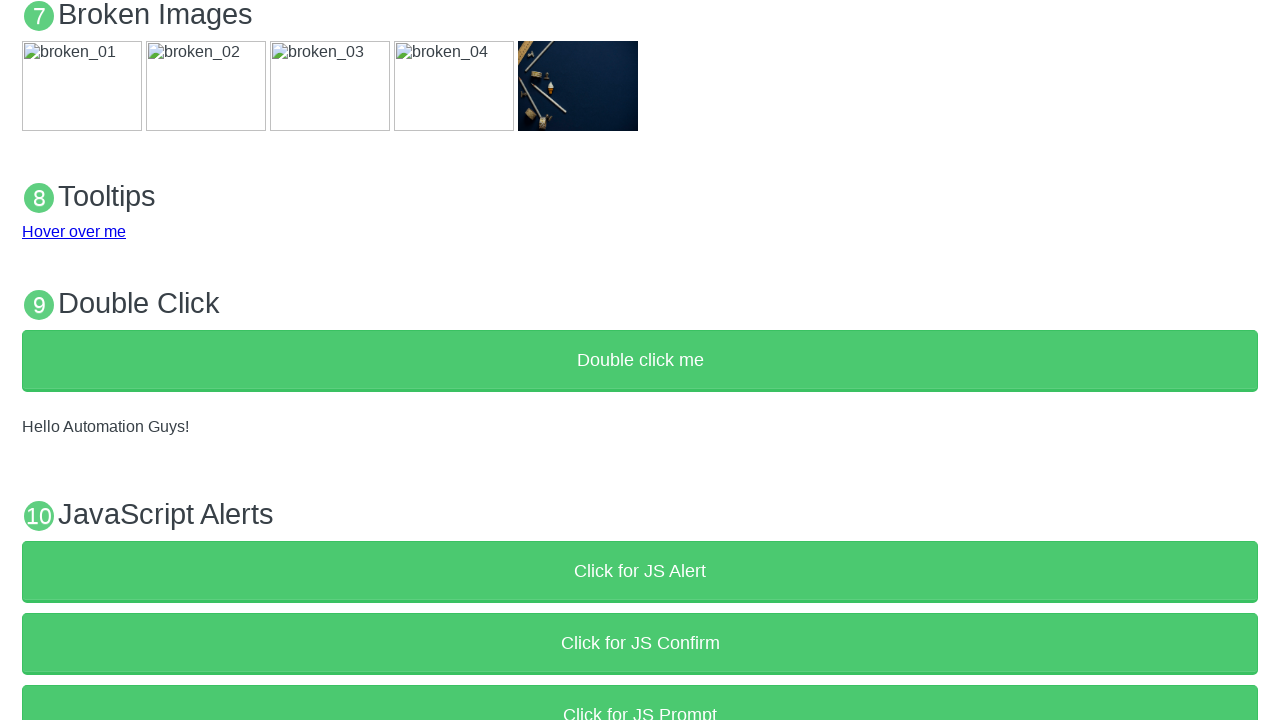

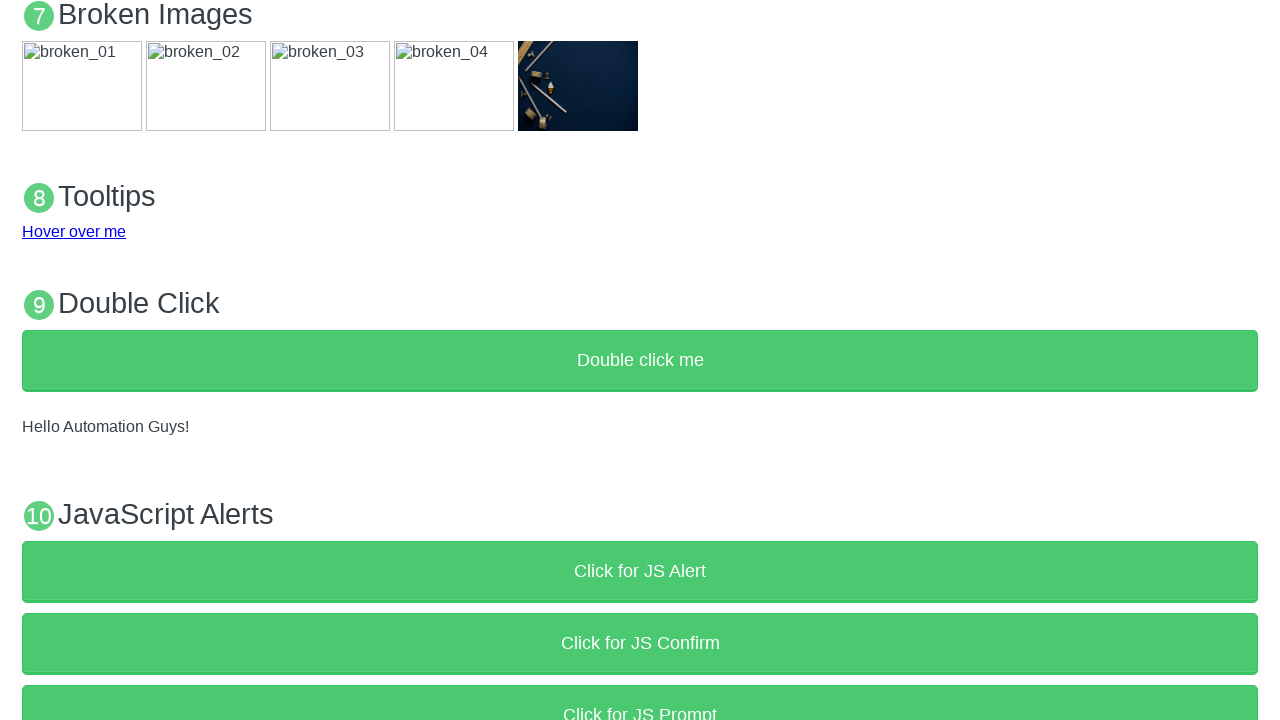